Navigates to a coin page and clicks the vote button, then waits for a success or error message

Starting URL: https://cntoken.io/coin/41975

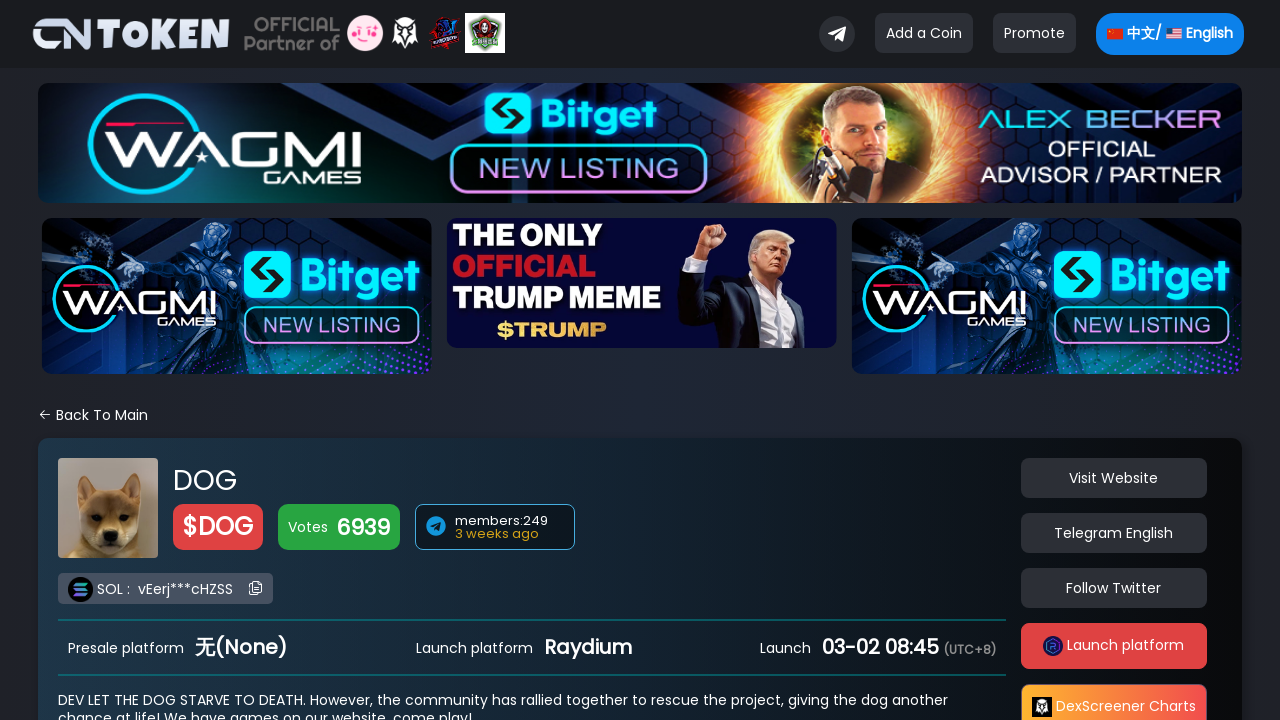

Clicked the vote button on coin page at (640, 360) on button.el-button.vote-btn.el-button--success.is-plain
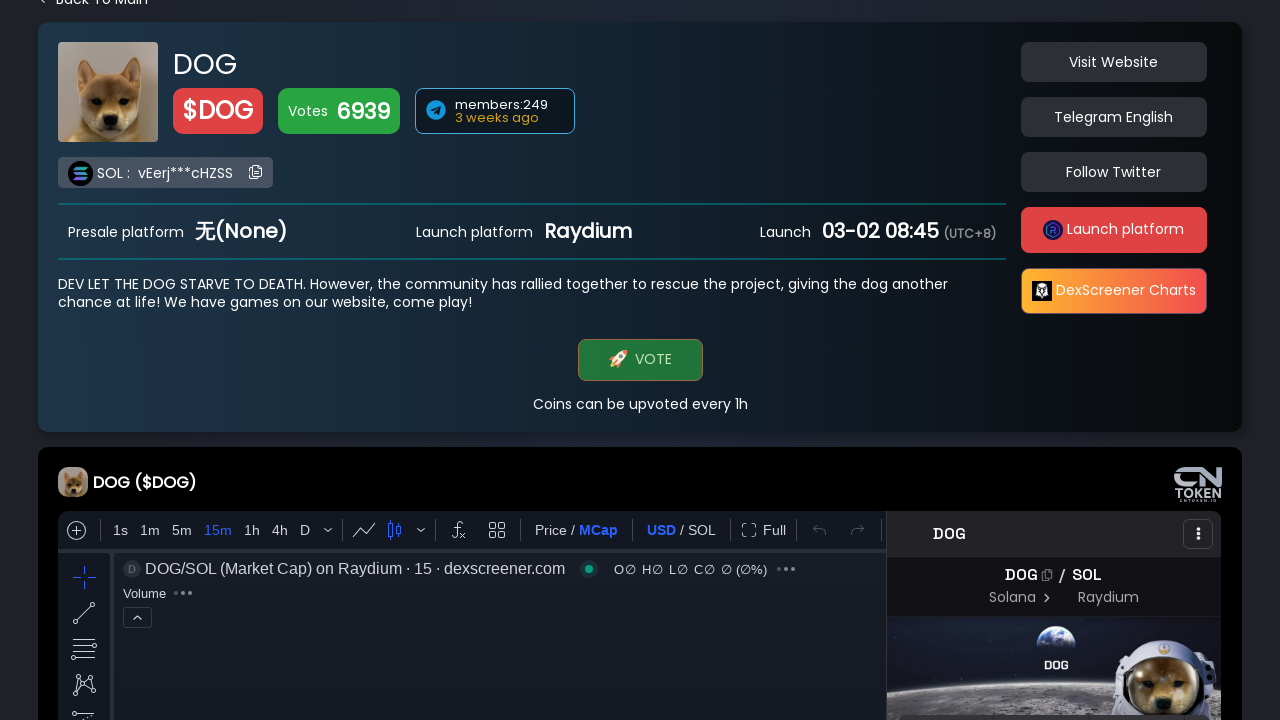

Success or error message appeared
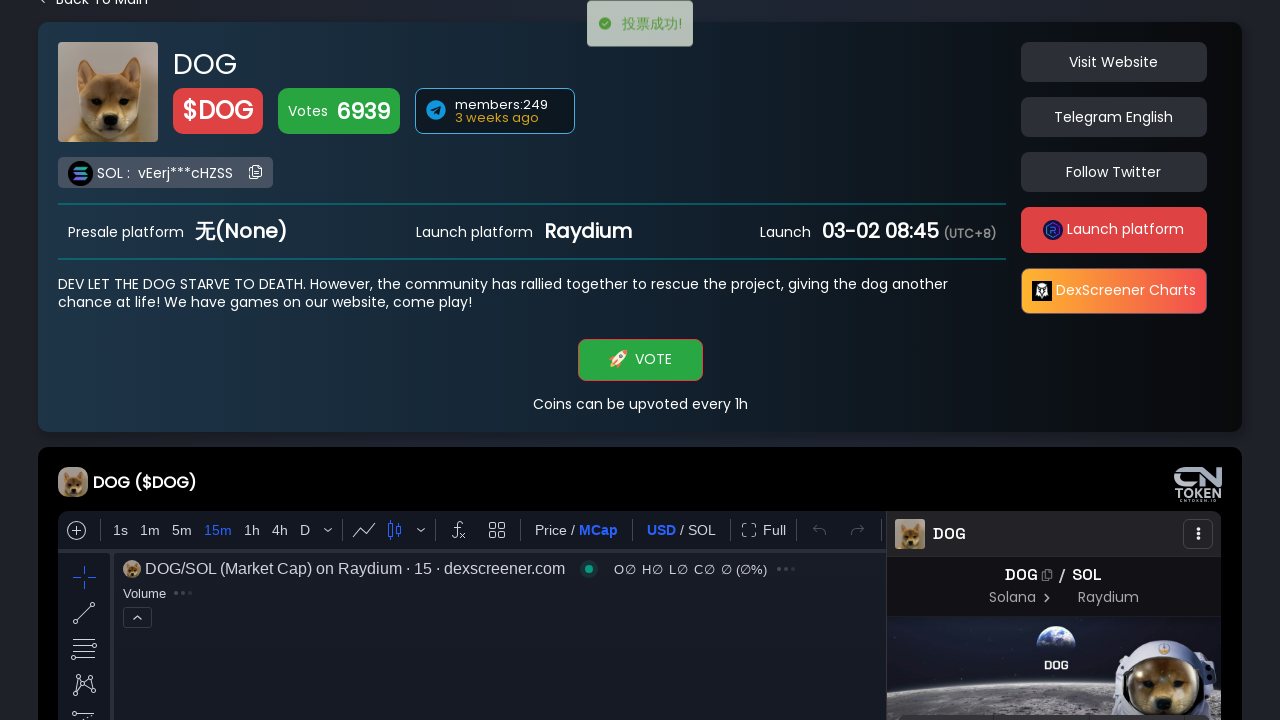

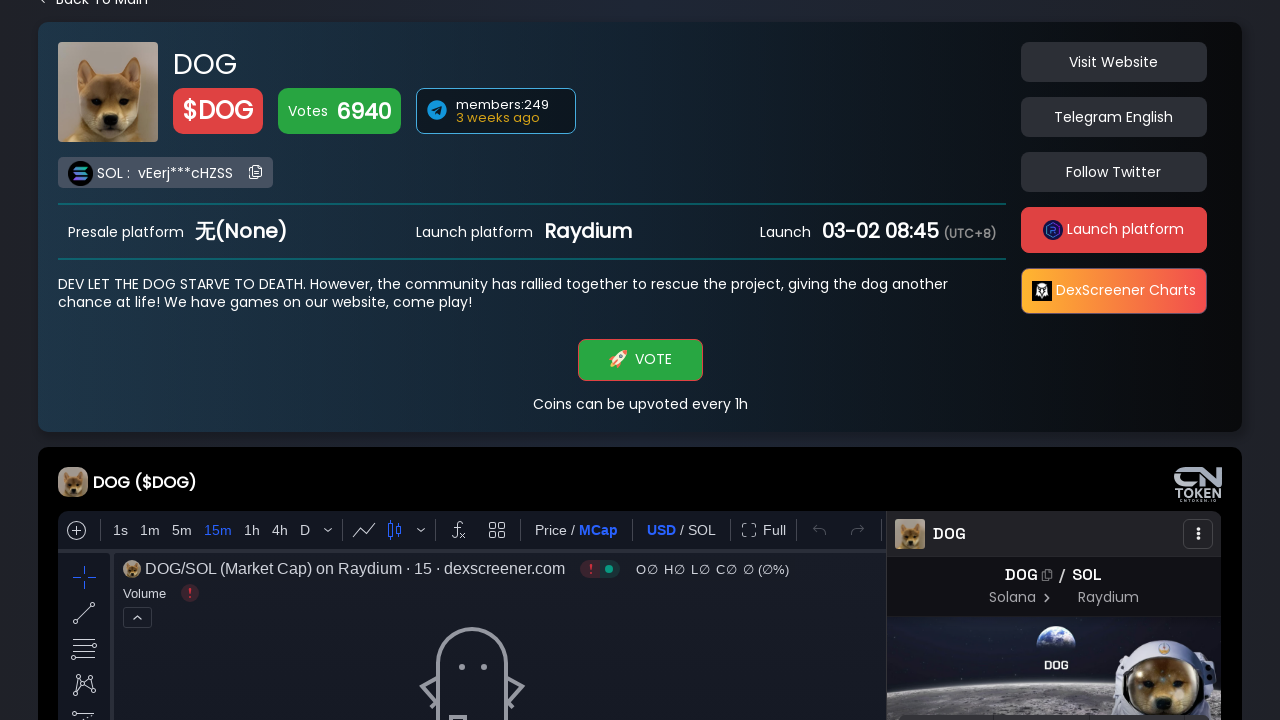